Tests explicit wait functionality by clicking a button and waiting for another element to become visible

Starting URL: https://www.leafground.com/waits.xhtml

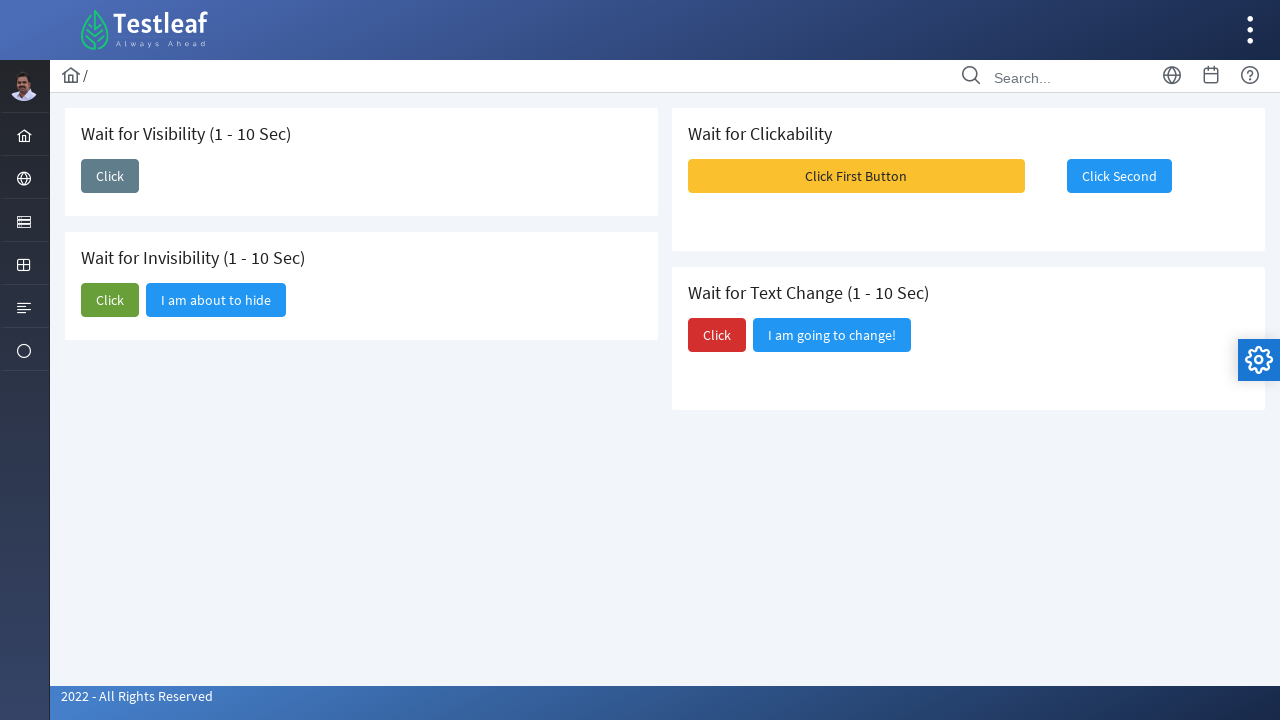

Clicked the first button to trigger visibility of the second button at (110, 176) on xpath=/html/body/div[1]/div[5]/div[2]/form/div/div[1]/div[1]/div/div/span[1]/but
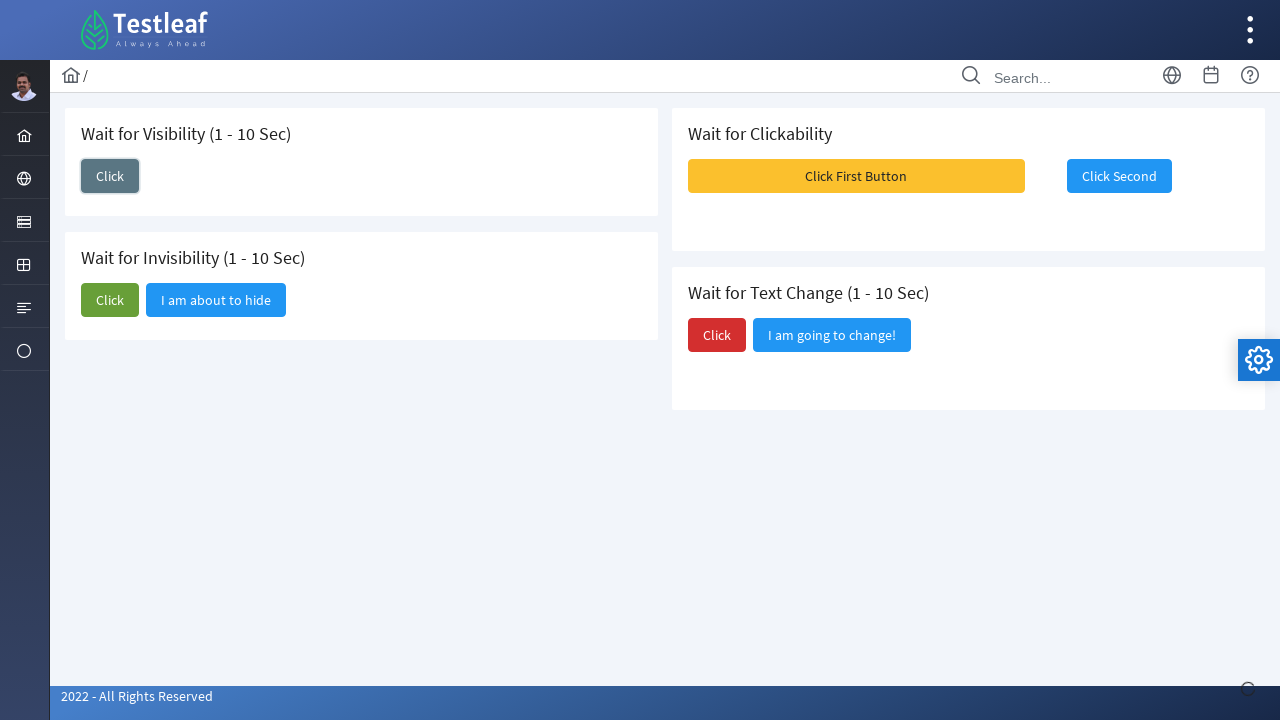

Waited for the second button to become visible
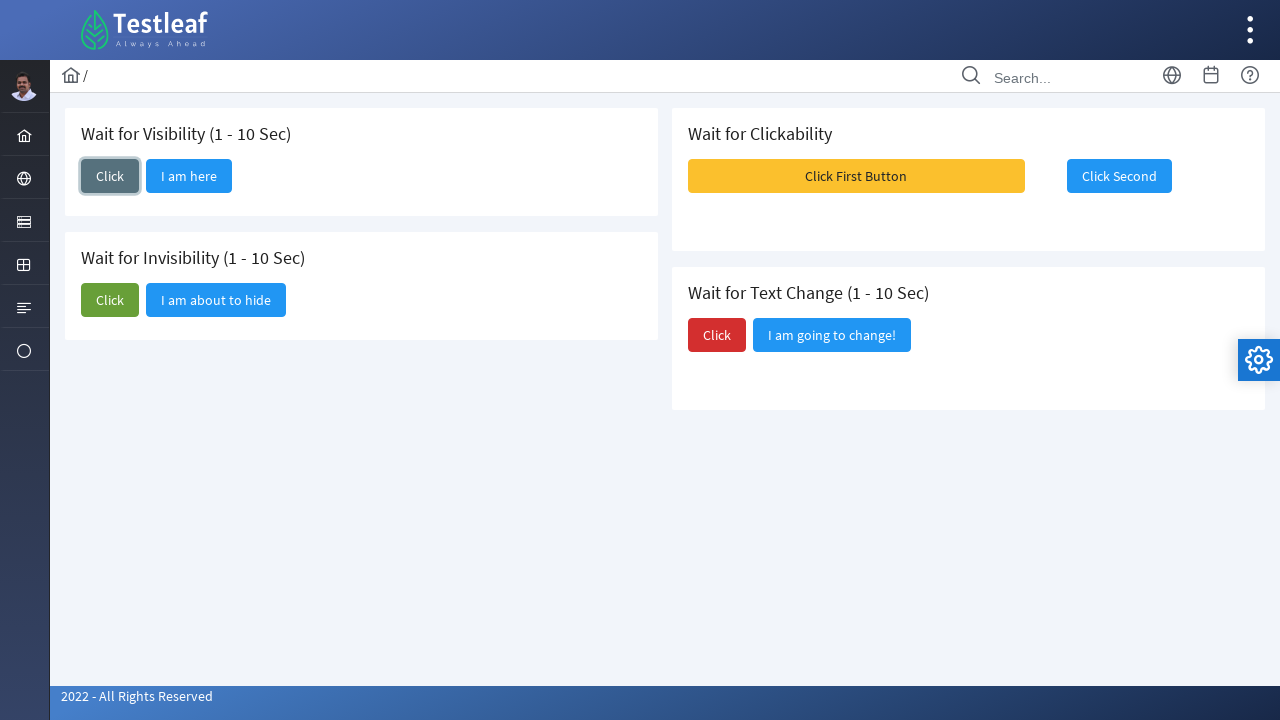

Retrieved text content of the second button: 'I am here'
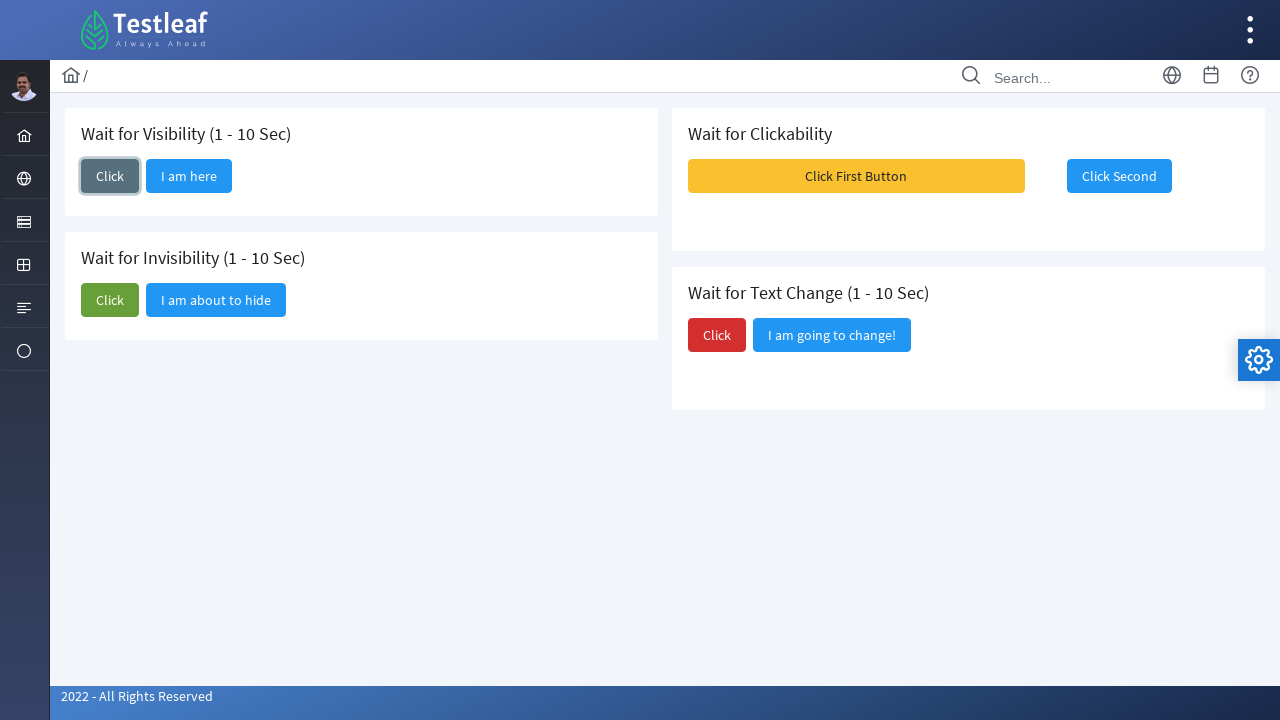

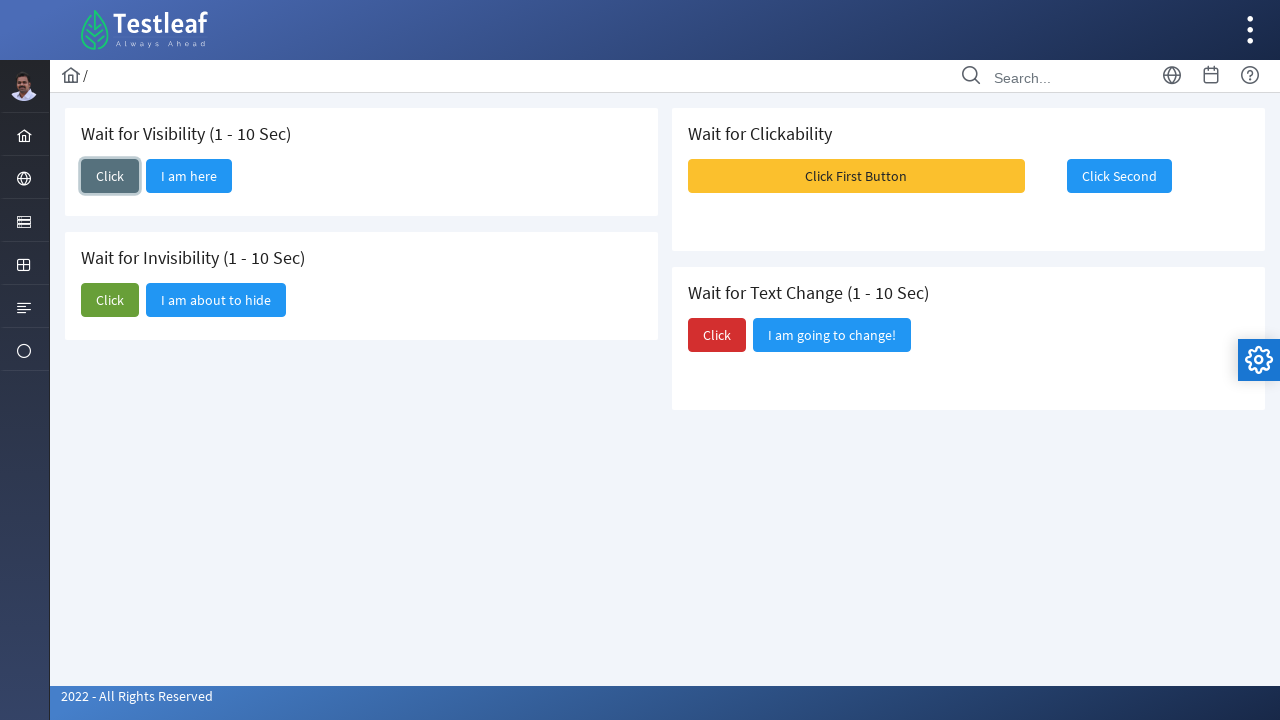